Tests page scrolling functionality by scrolling to the bottom and then back to the top of the page

Starting URL: https://demoqa.com/buttons

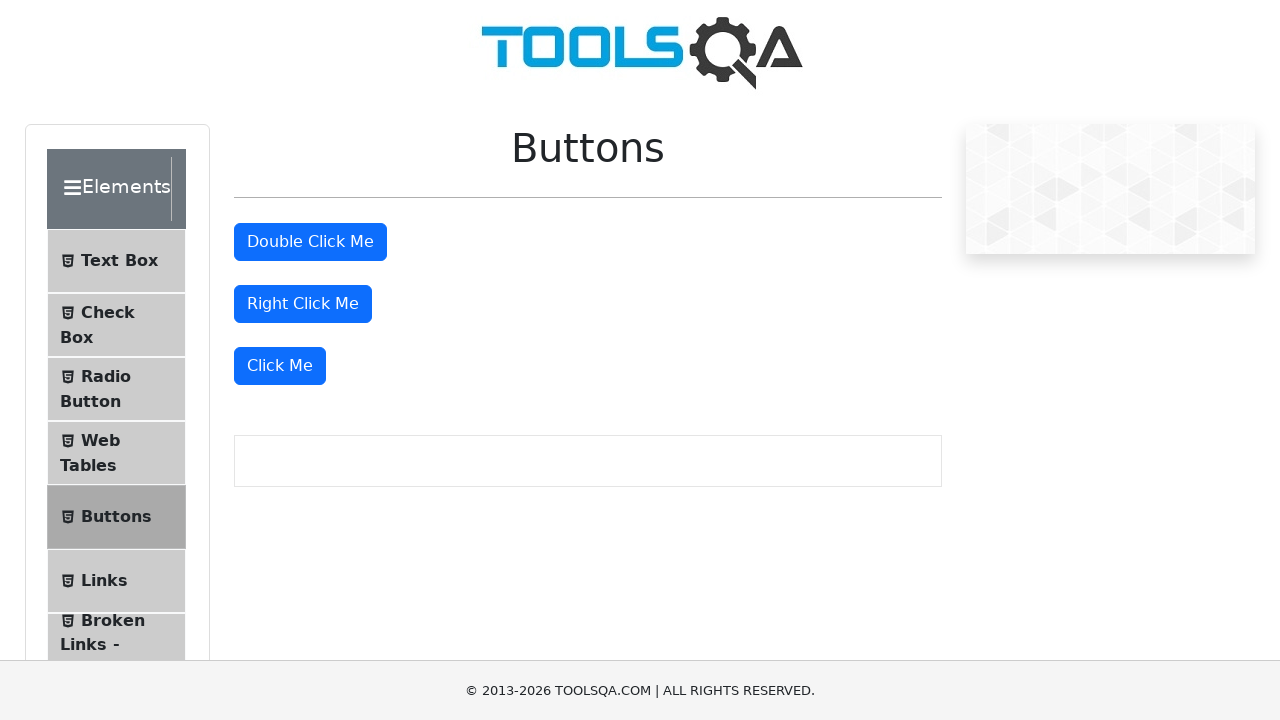

Scrolled to bottom of page
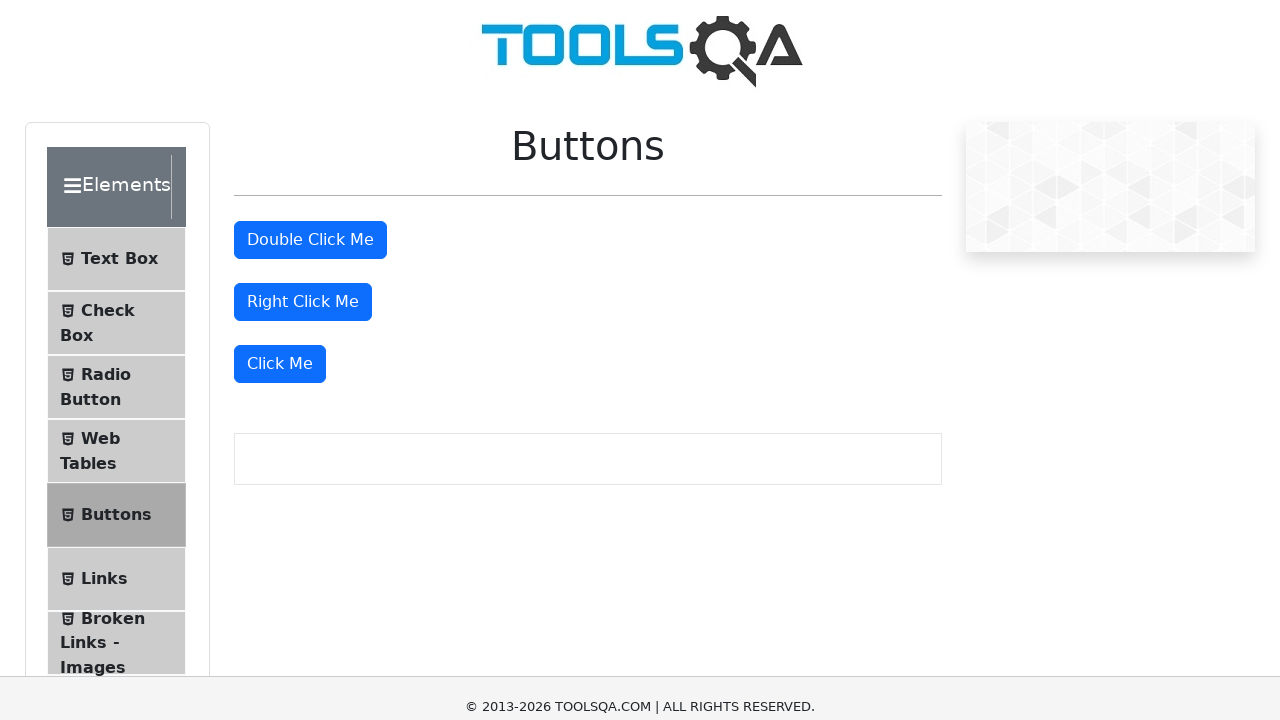

Waited 5 seconds for scroll effect
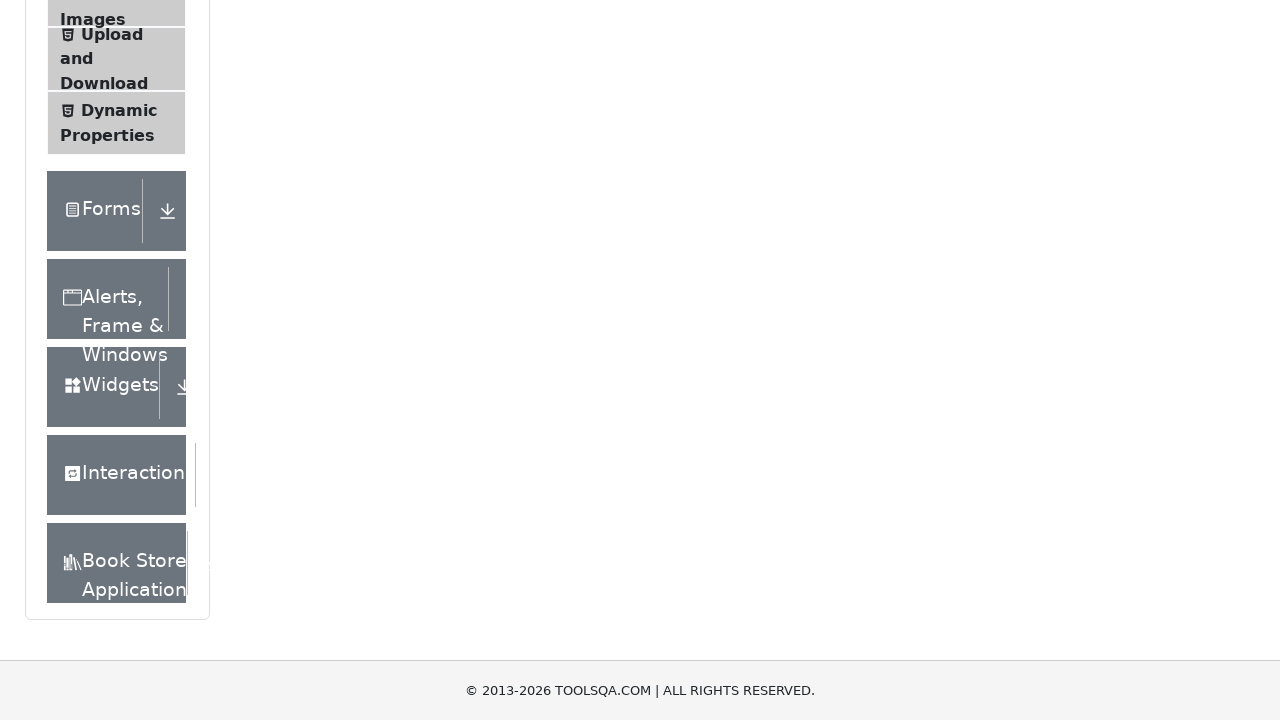

Scrolled back to top of page
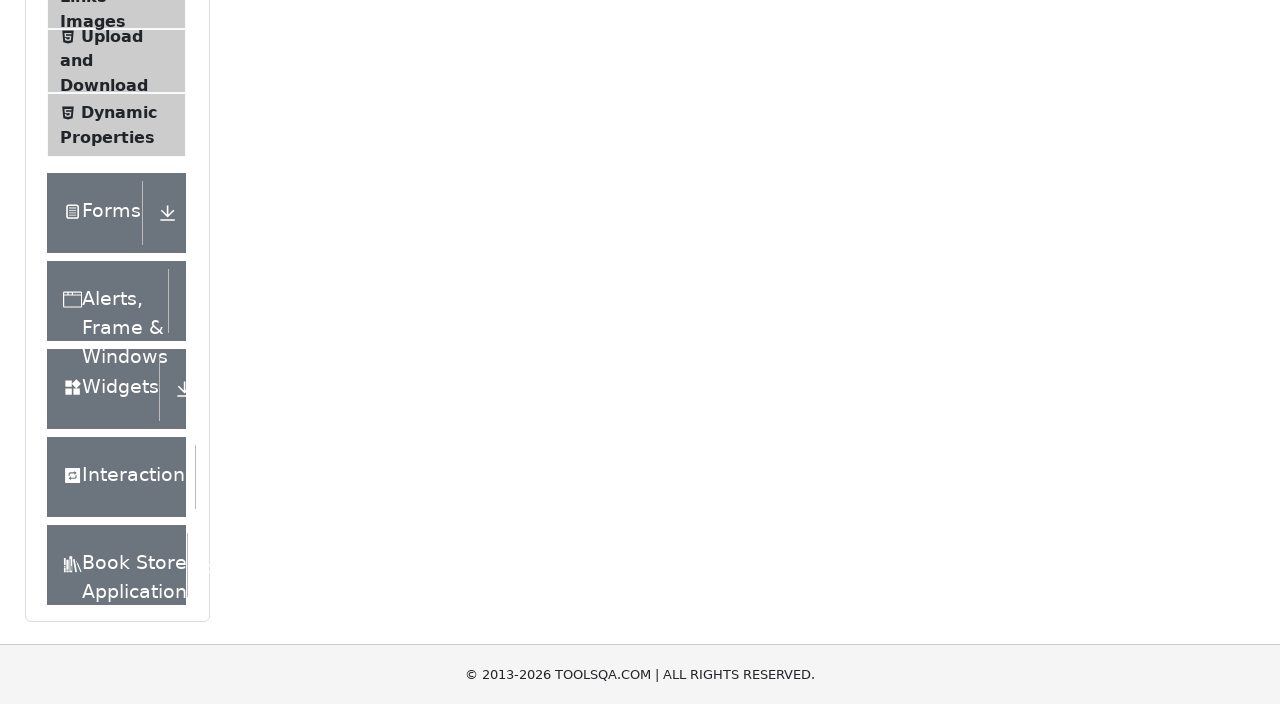

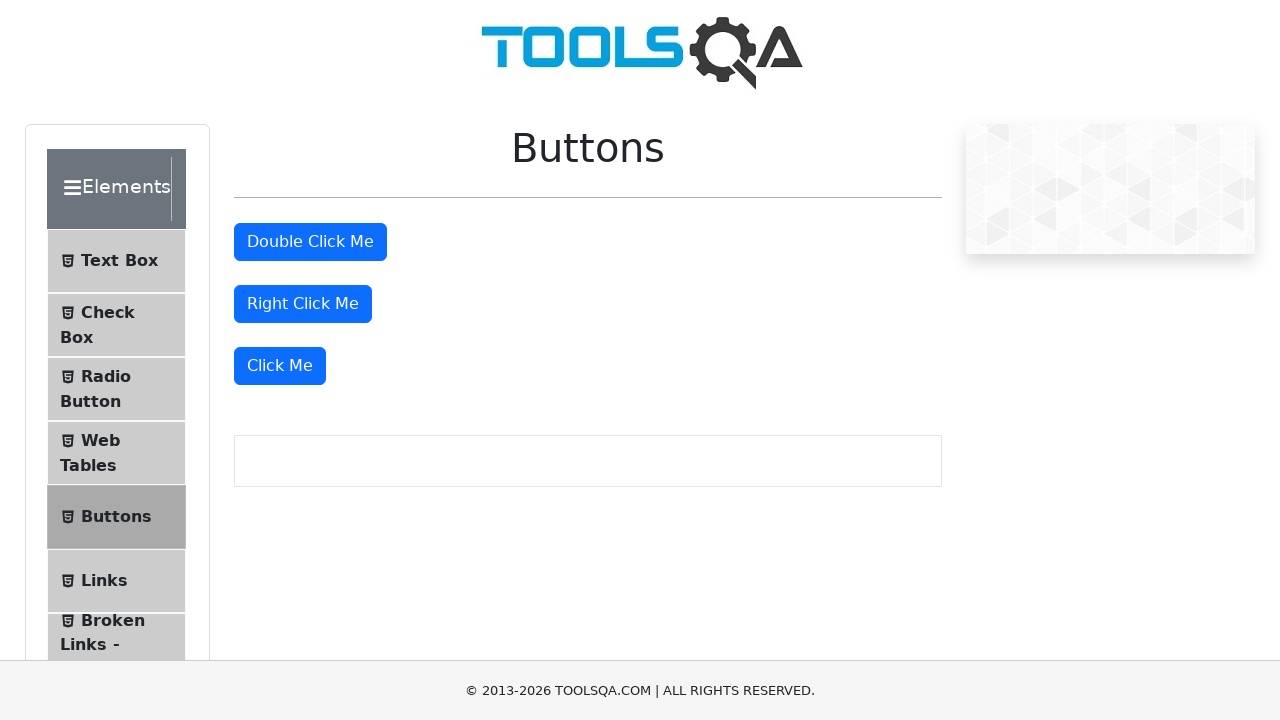